Tests a registration form by filling in first name, last name, and email fields, then submitting the form and verifying successful registration message

Starting URL: http://suninjuly.github.io/registration1.html

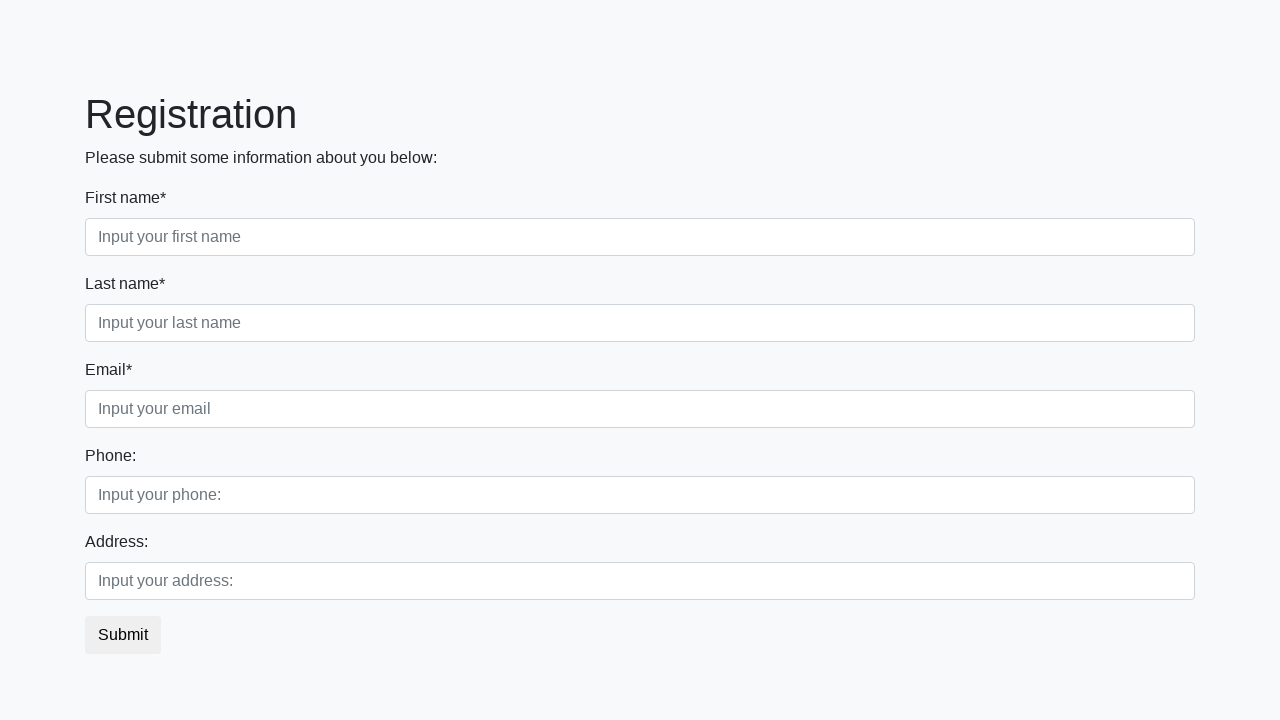

Filled first name field with 'Marcus' on input[placeholder="Input your first name"]
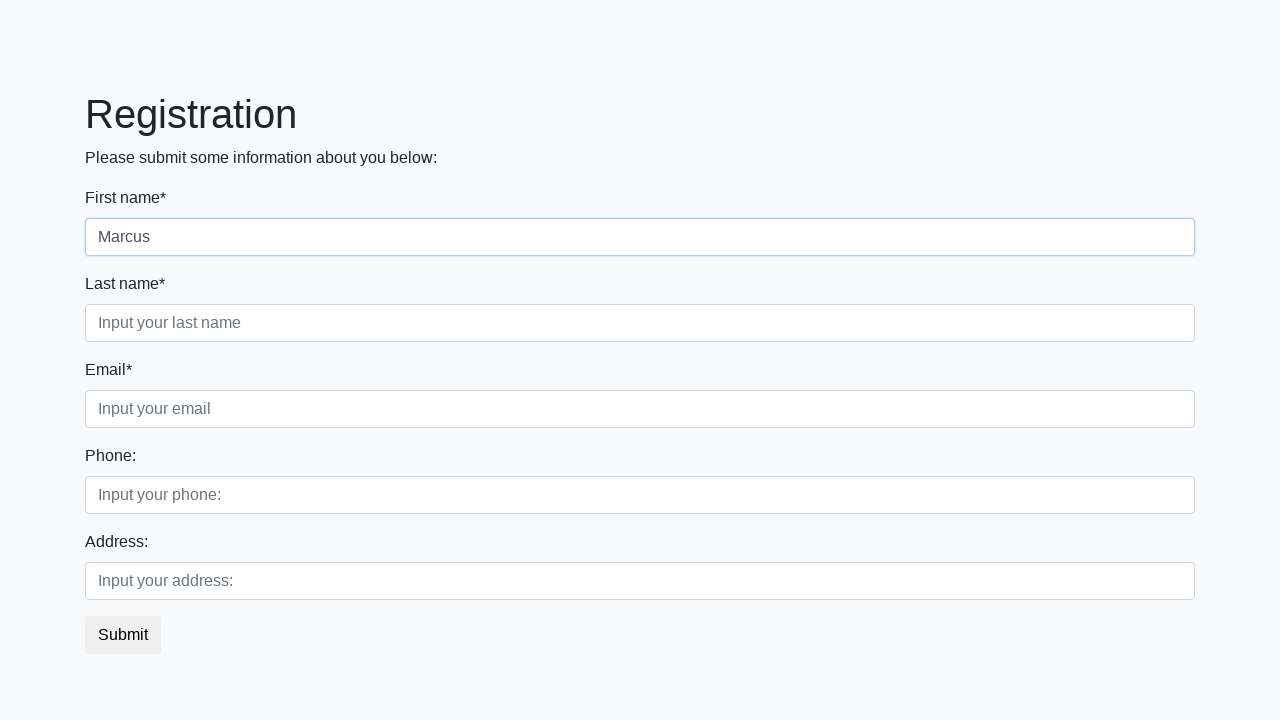

Filled last name field with 'Thompson' on input[placeholder="Input your last name"]
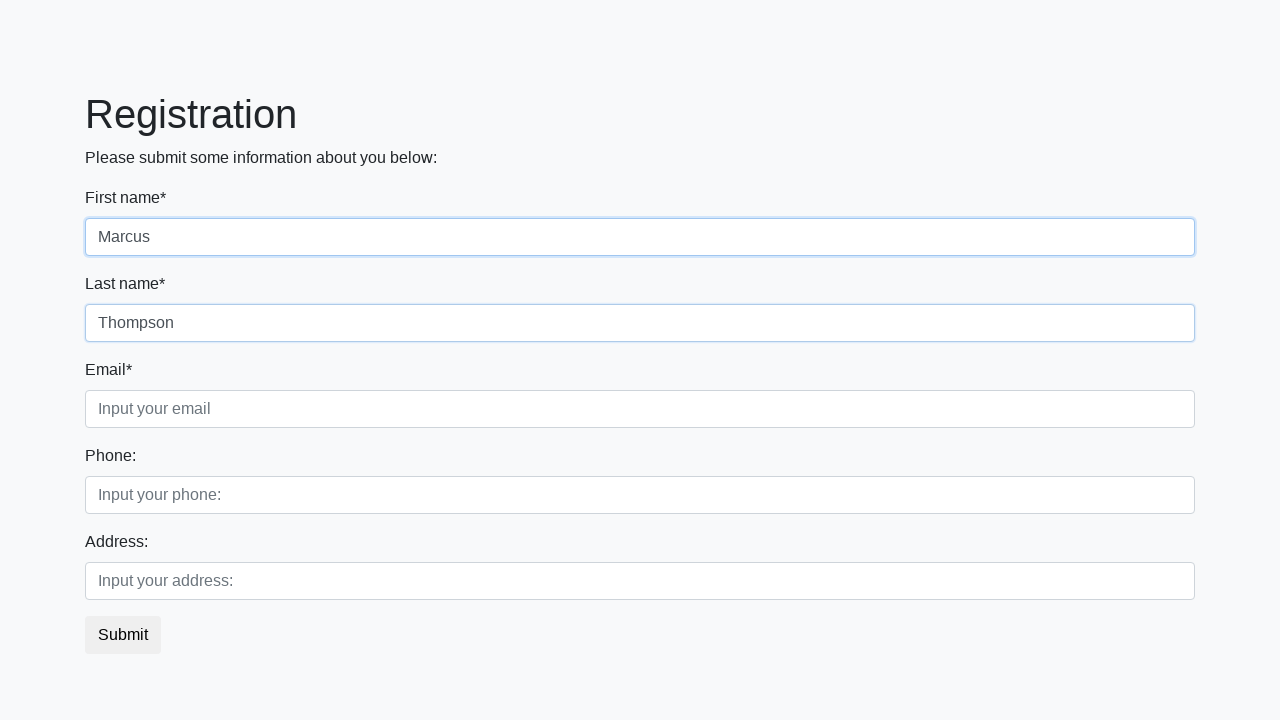

Filled email field with 'marcus.thompson@example.com' on .form-control.third
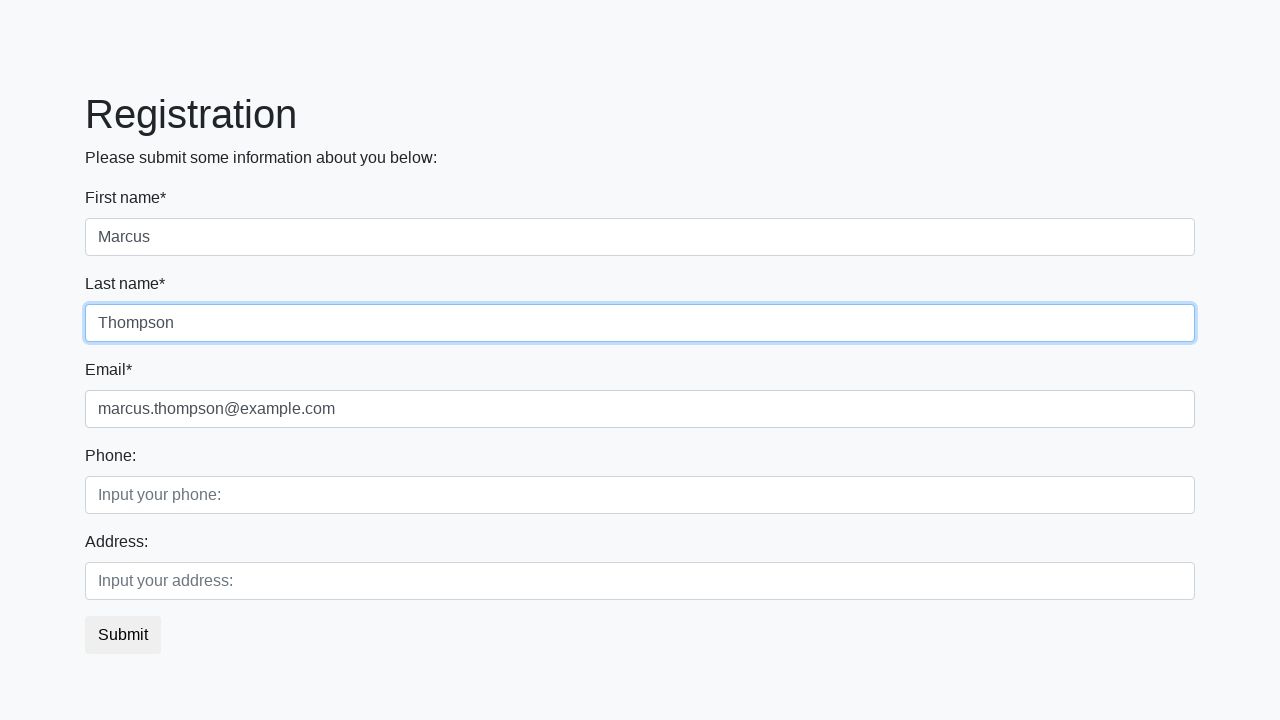

Clicked submit button to register at (123, 635) on button[type="submit"]
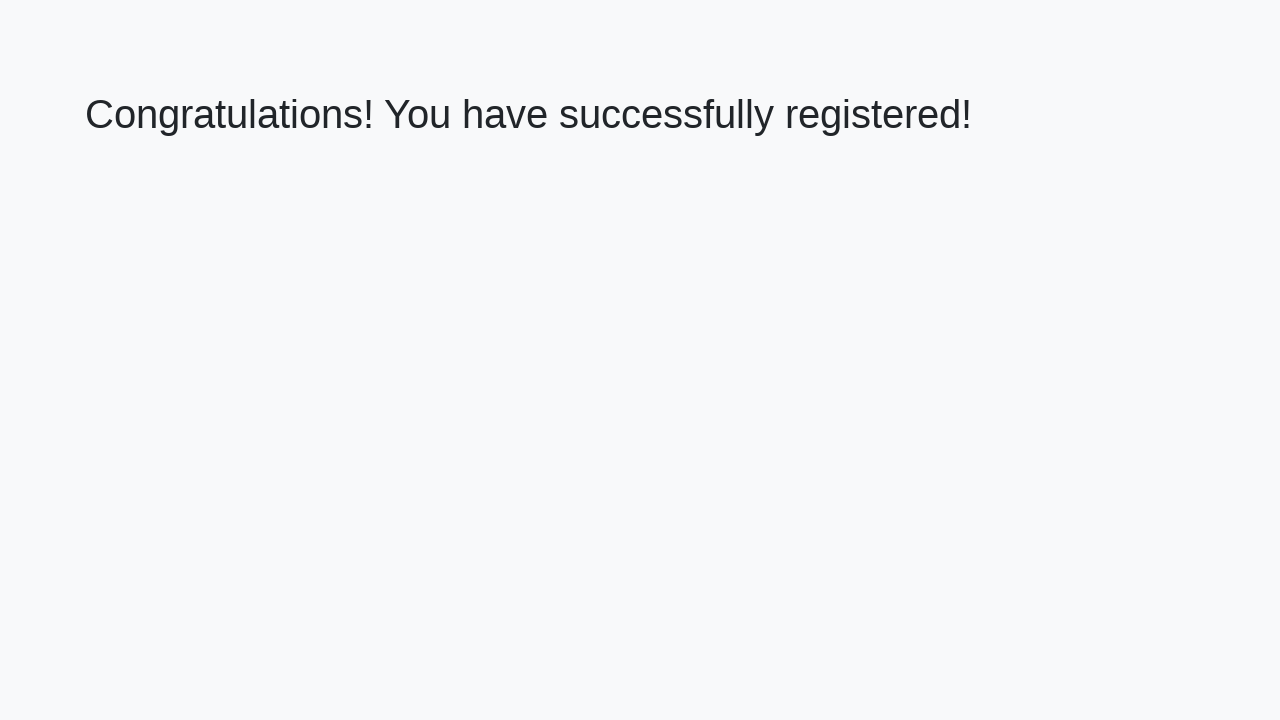

Success message heading loaded
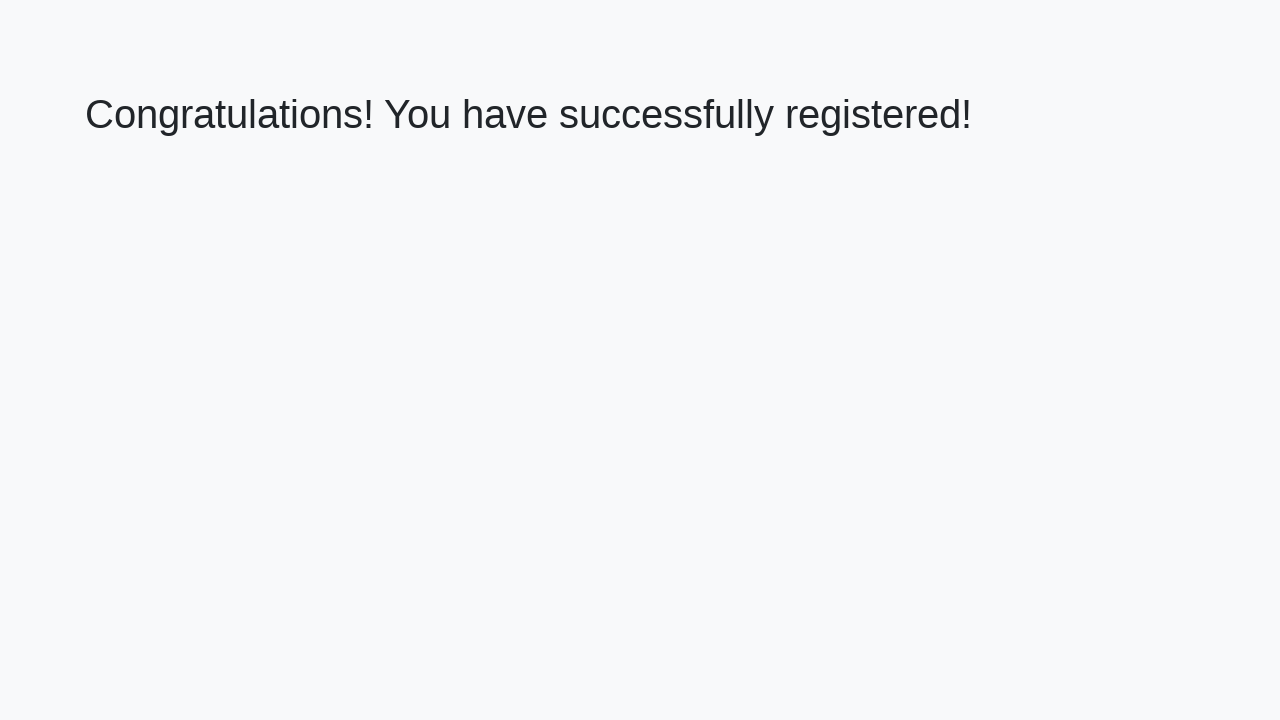

Retrieved success message text
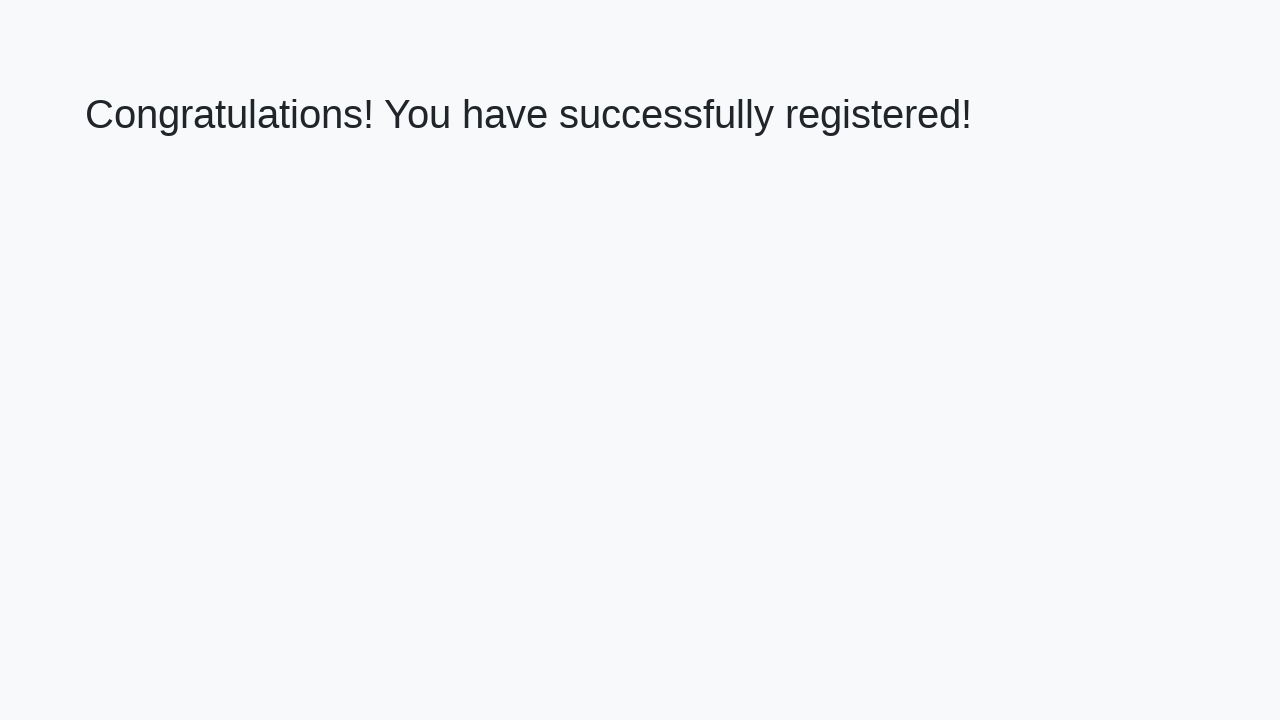

Verified successful registration message
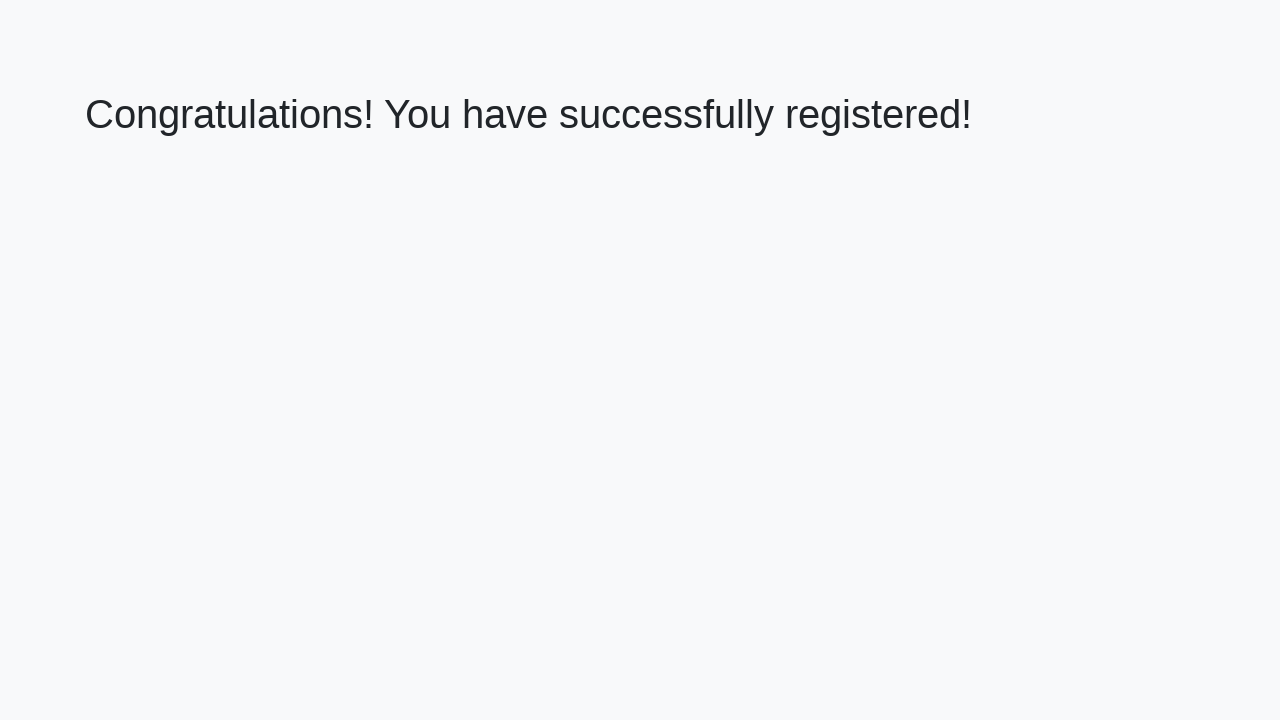

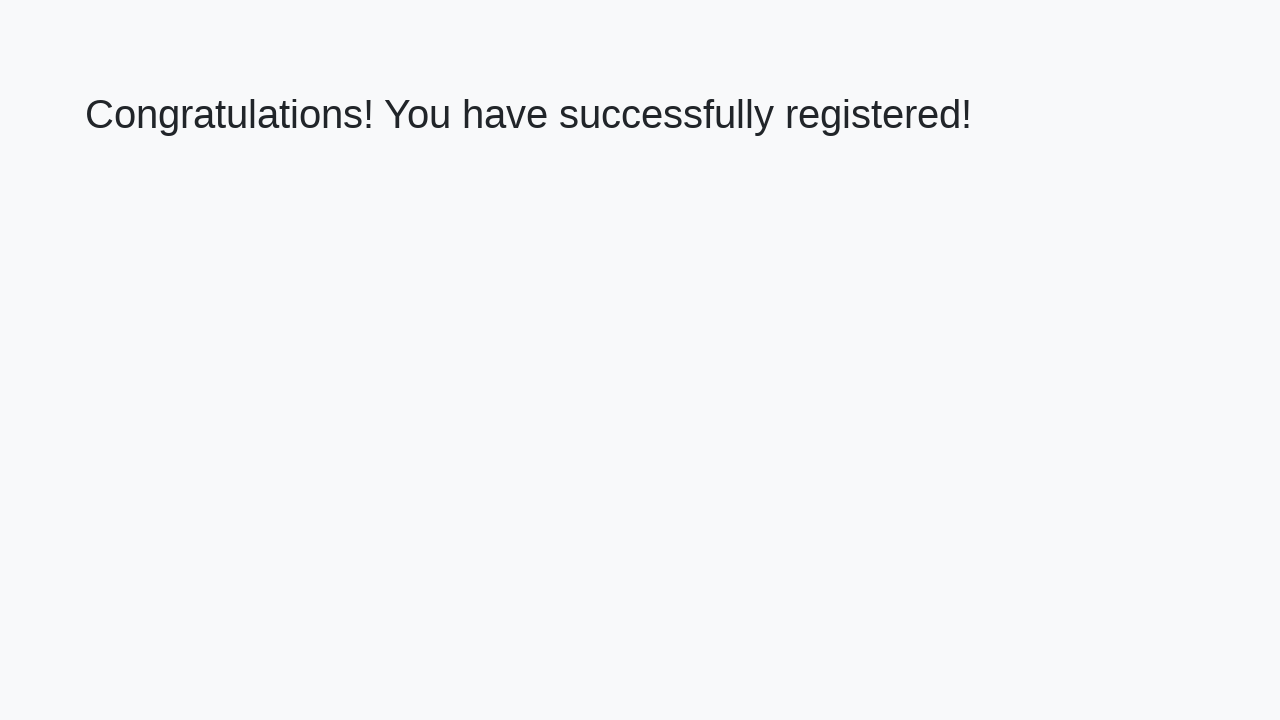